Navigates to inventwithpython.com, finds an element with a specific class name, and clicks on a "Read Online for Free" link

Starting URL: http://inventwithpython.com

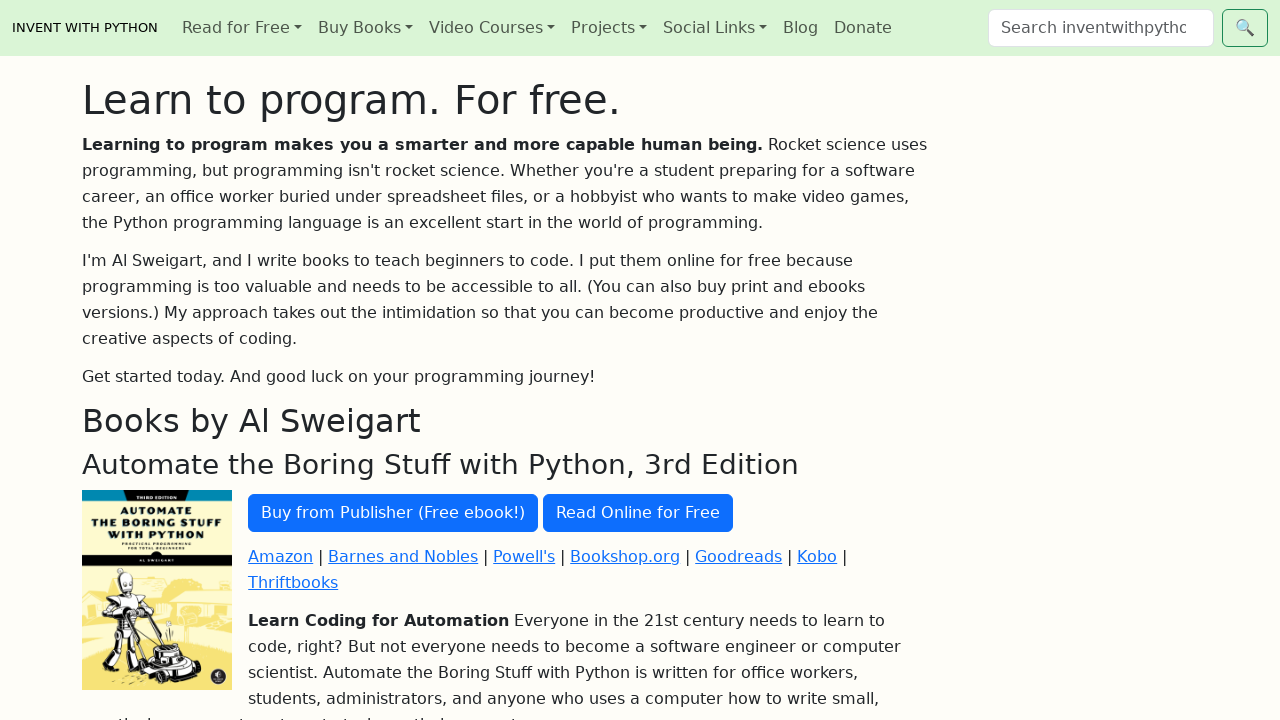

Found element with class name 'card-img-top'
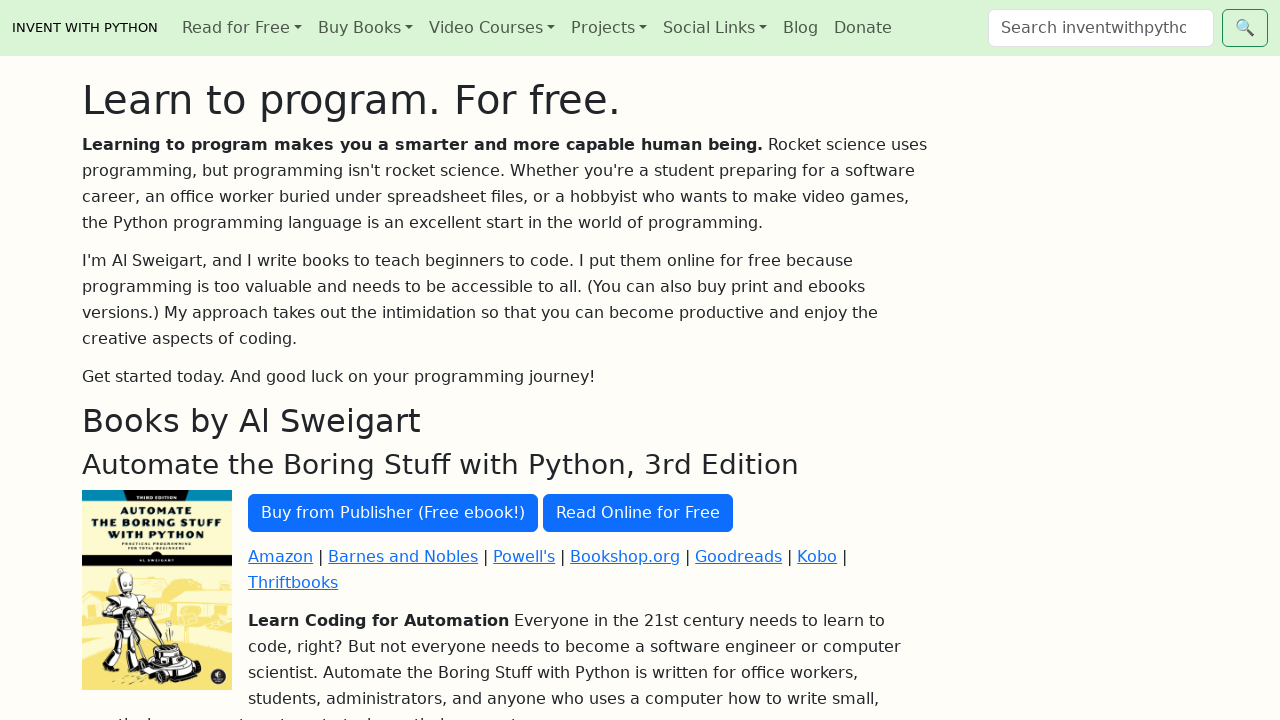

Clicked 'Read Online for Free' link at (638, 513) on text=Read Online for Free
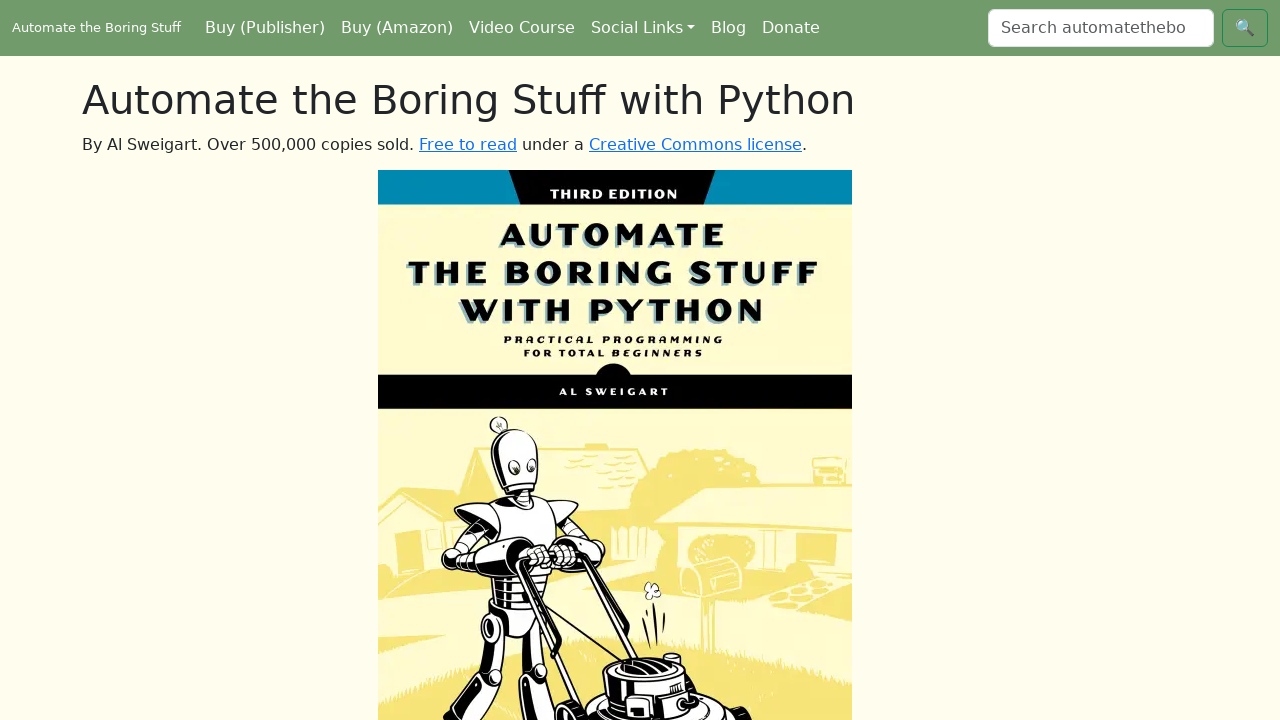

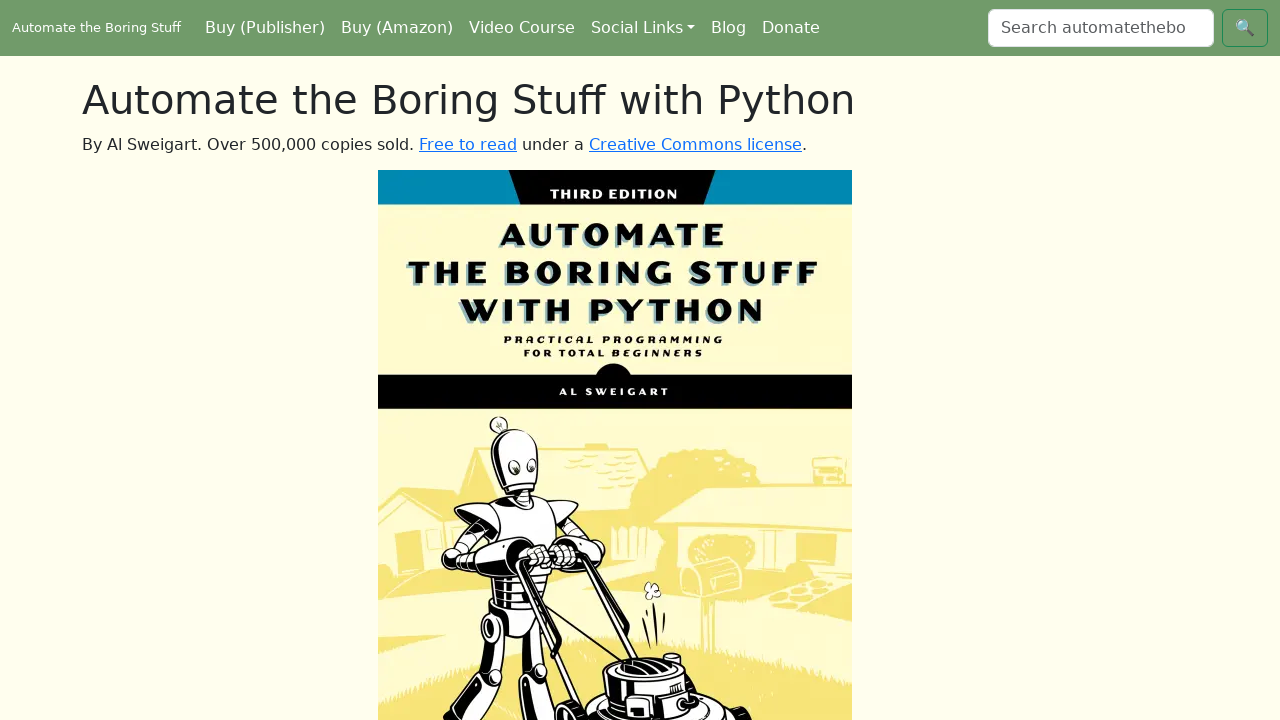